Waits for a specific price to appear, clicks book button, solves a mathematical problem, and submits the answer

Starting URL: http://suninjuly.github.io/explicit_wait2.html

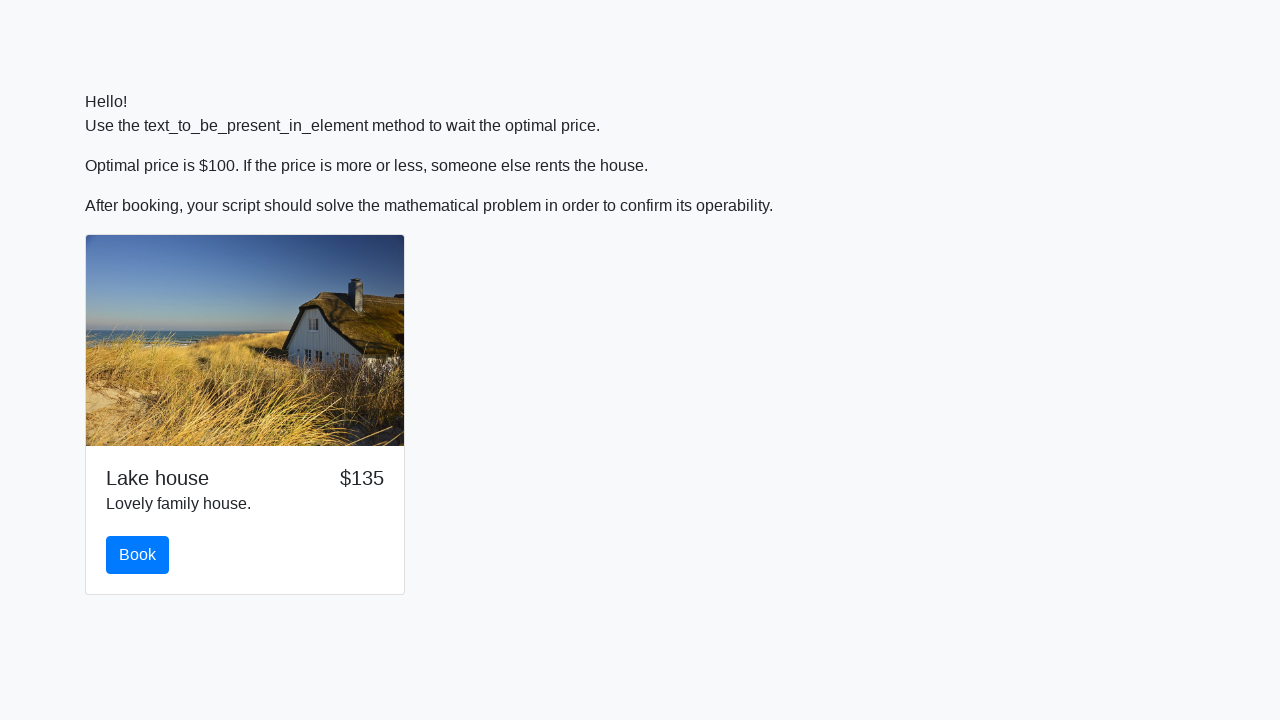

Waited for price to become $100
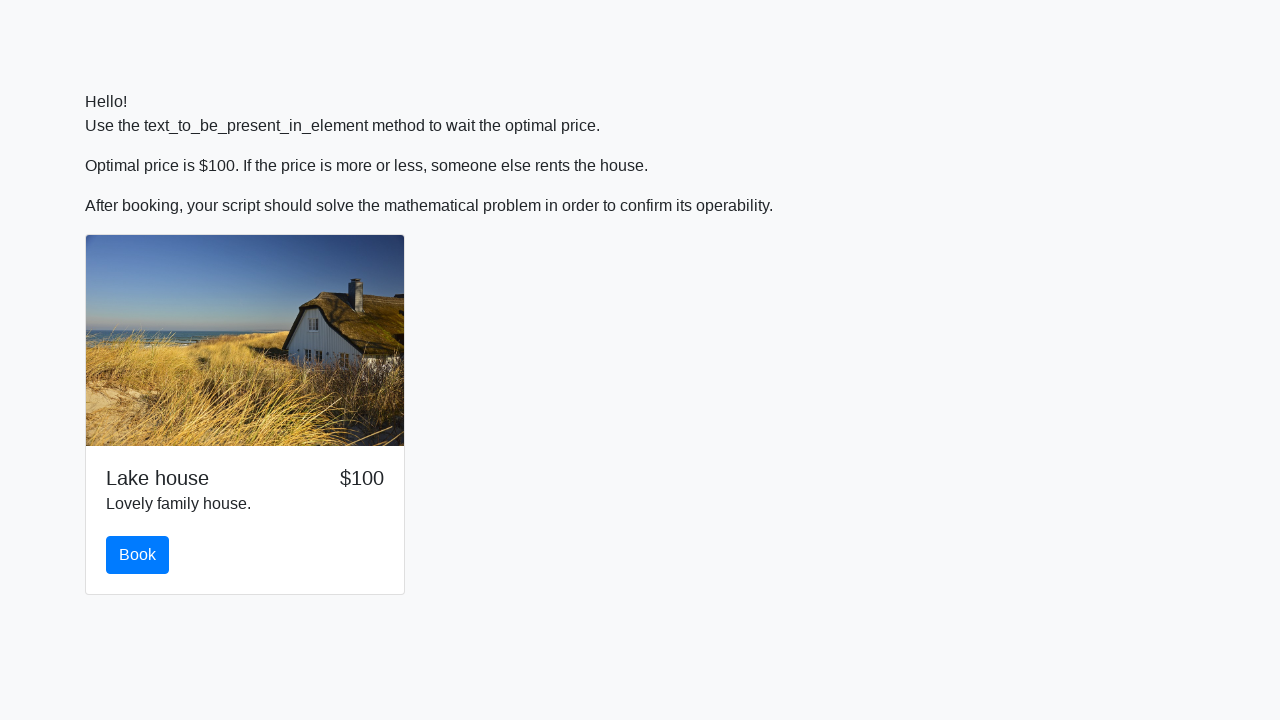

Clicked Book button at (138, 555) on .btn.btn-primary
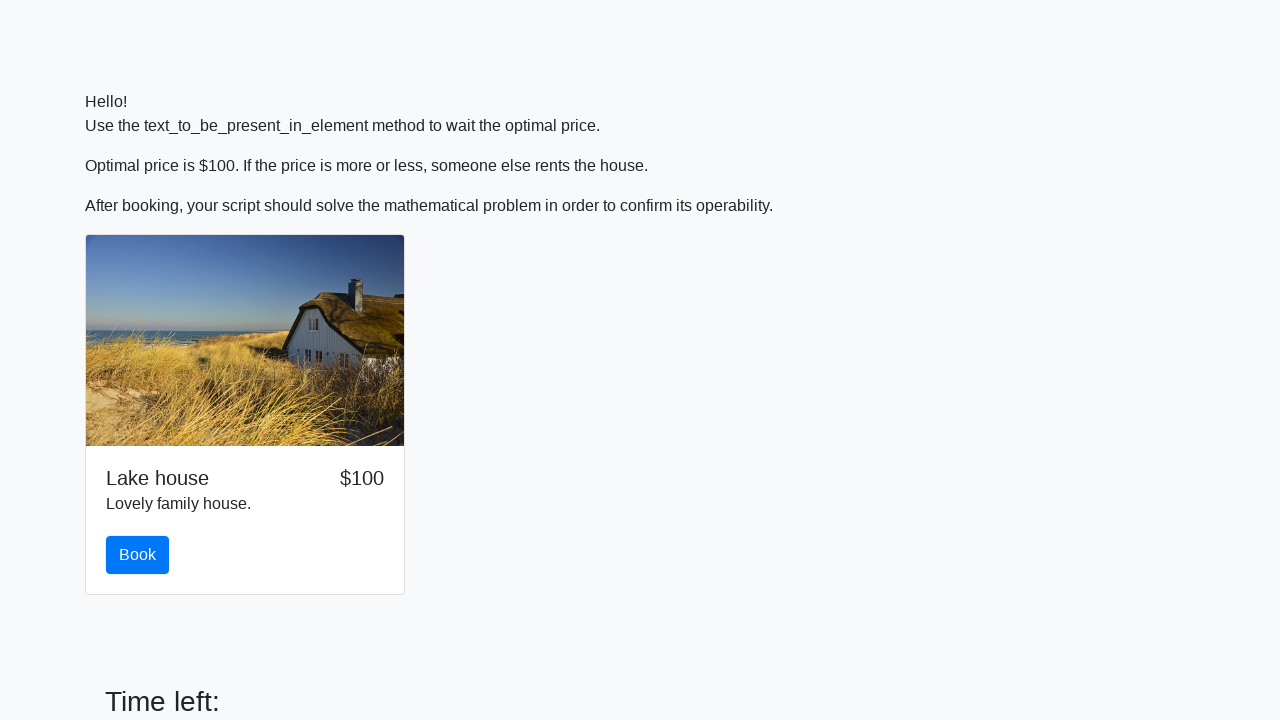

Retrieved value from #input_value element
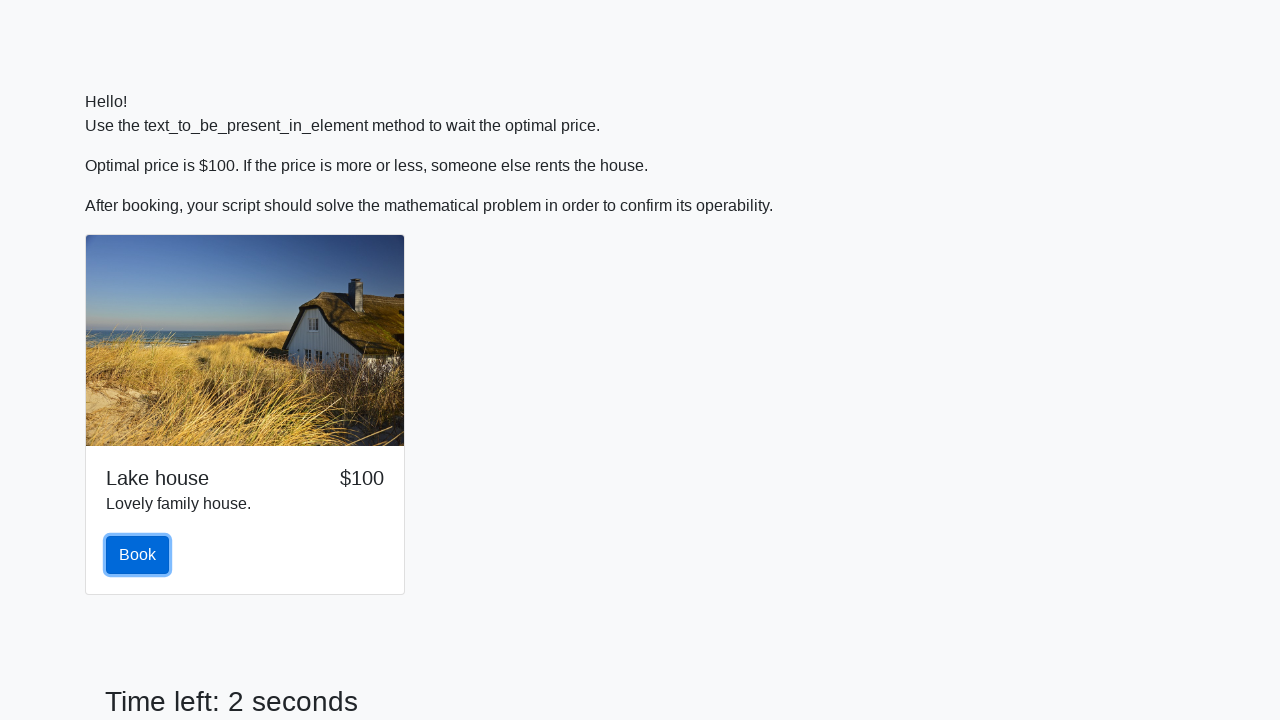

Calculated mathematical answer using log(12*sin(x))
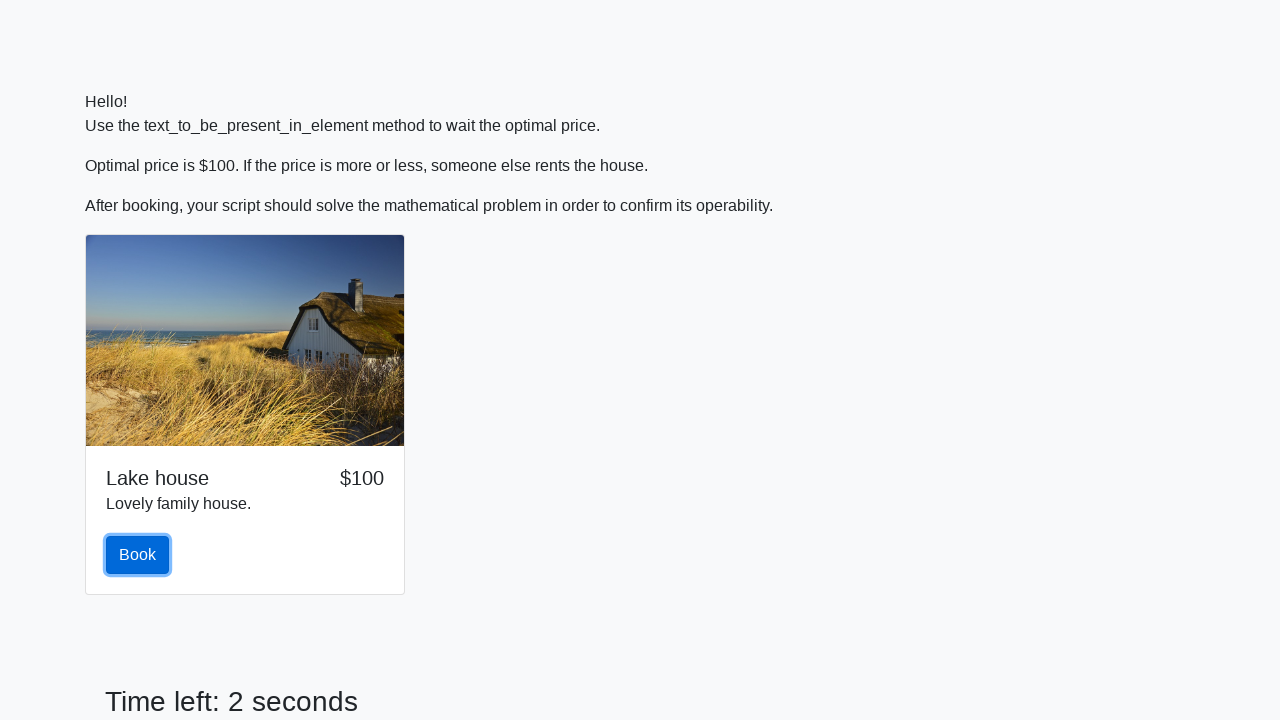

Filled form field with calculated answer on .form-control
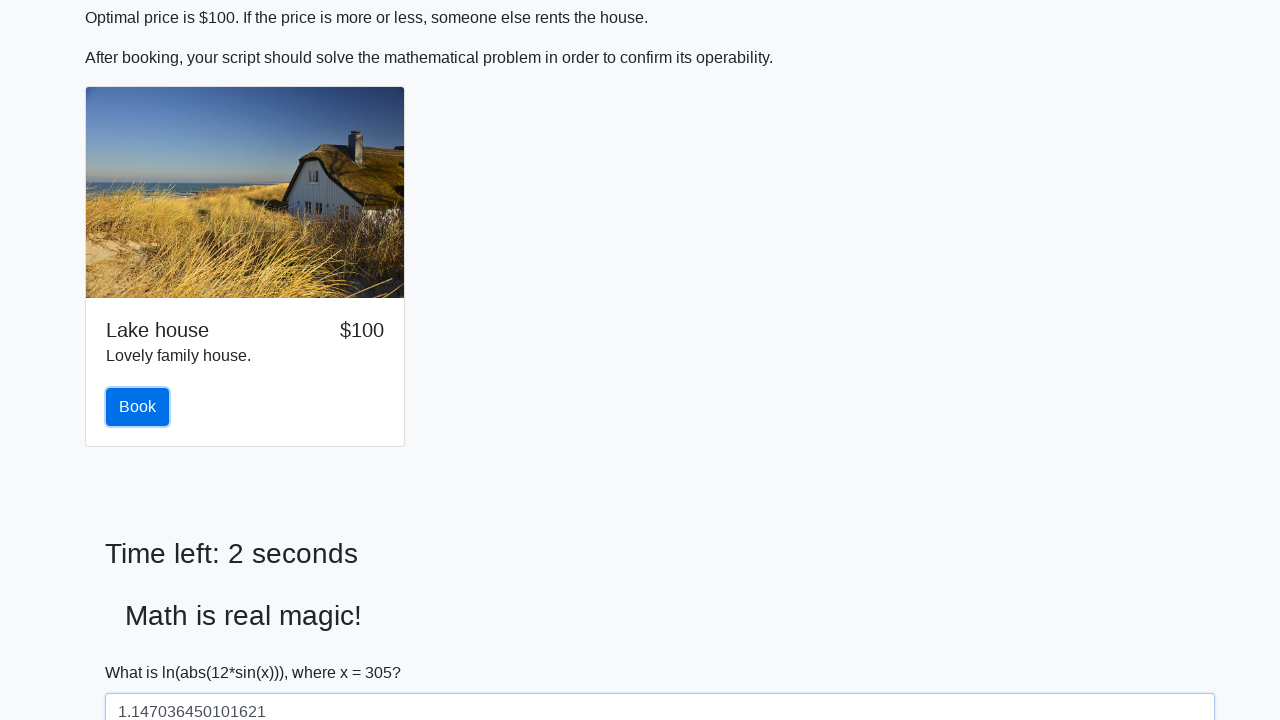

Submitted the form at (143, 651) on [type="submit"]
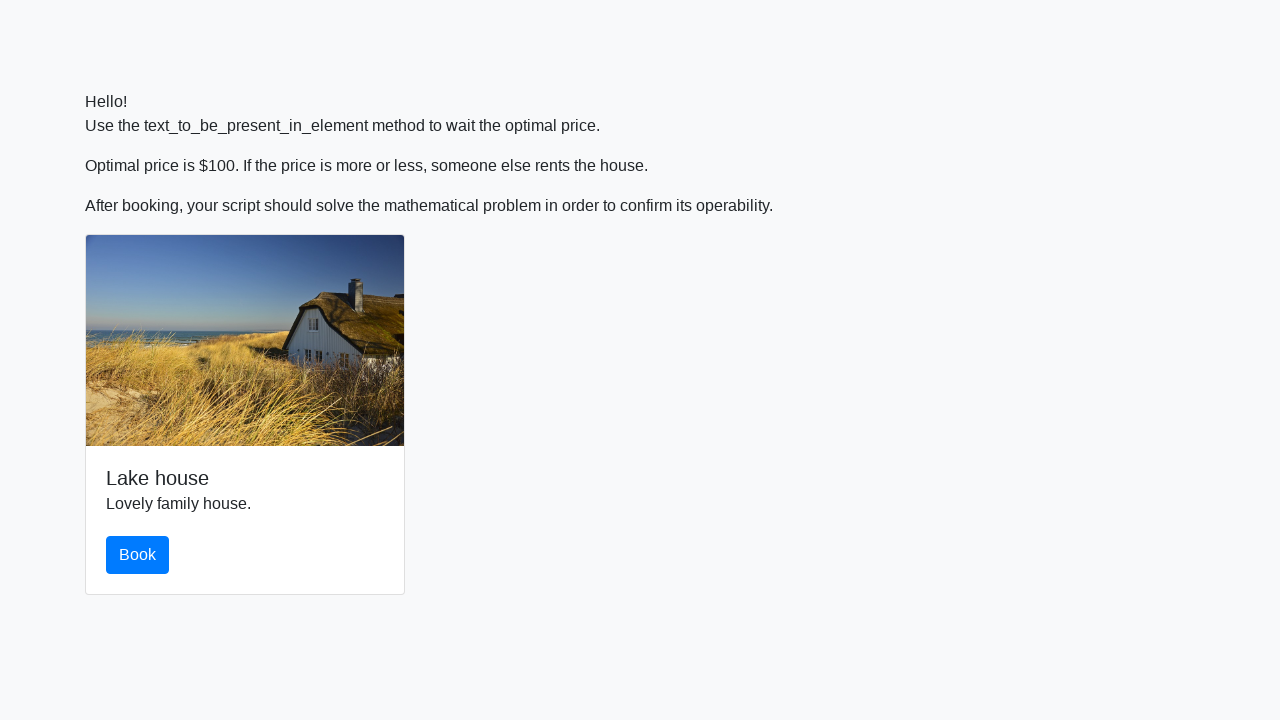

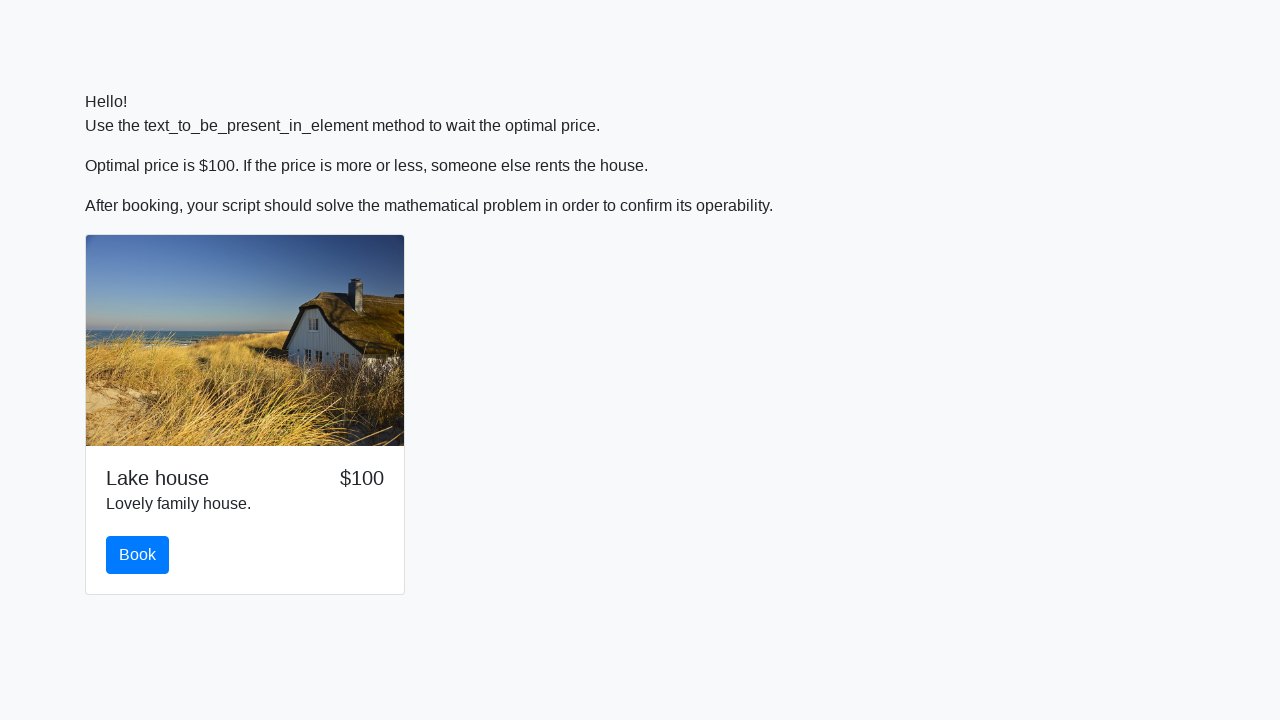